Tests classic dropdown selection functionality by selecting options using visible text, index, and value methods

Starting URL: https://the-internet.herokuapp.com/dropdown

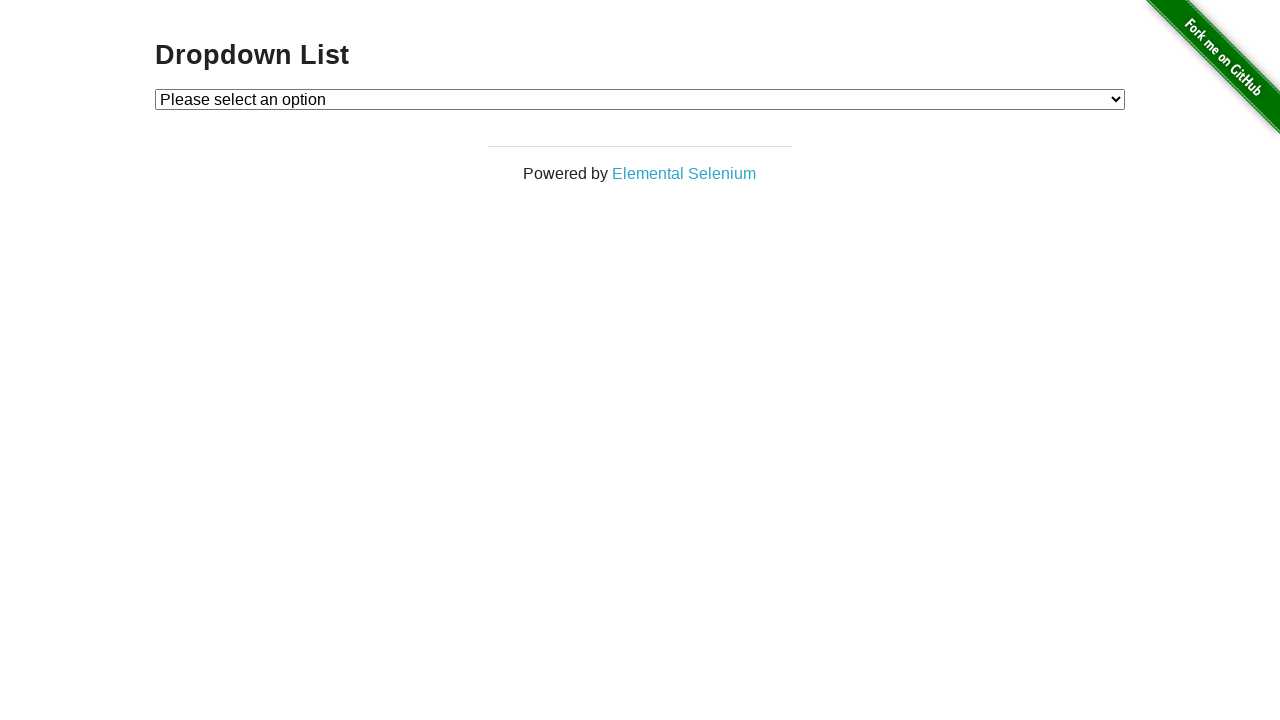

Selected 'Option 1' from dropdown using visible text on #dropdown
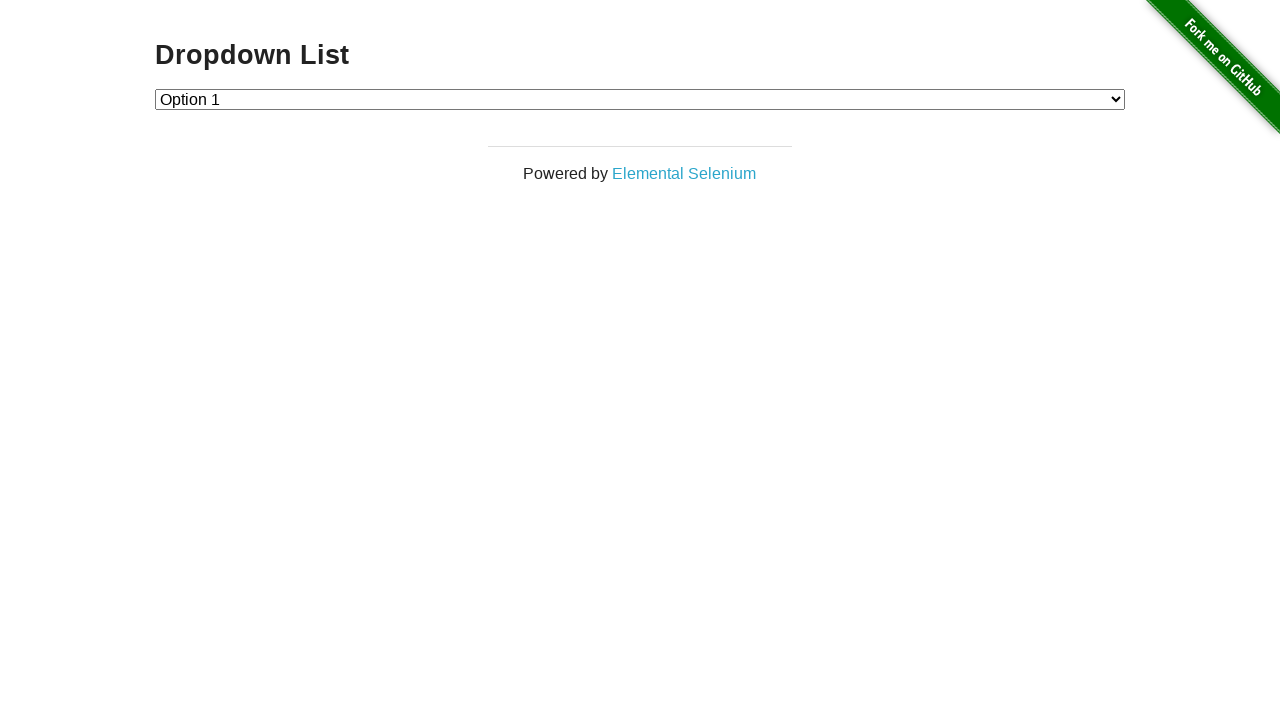

Selected dropdown option at index 1 on #dropdown
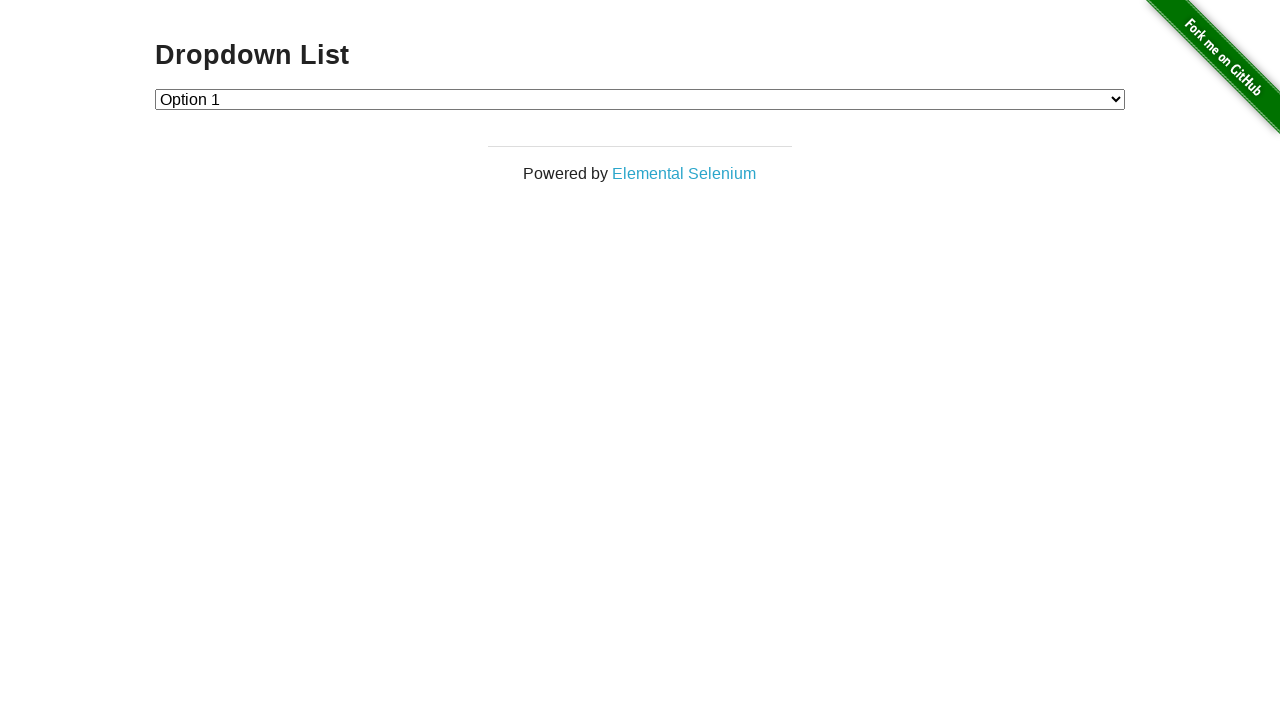

Selected dropdown option with value '1' on #dropdown
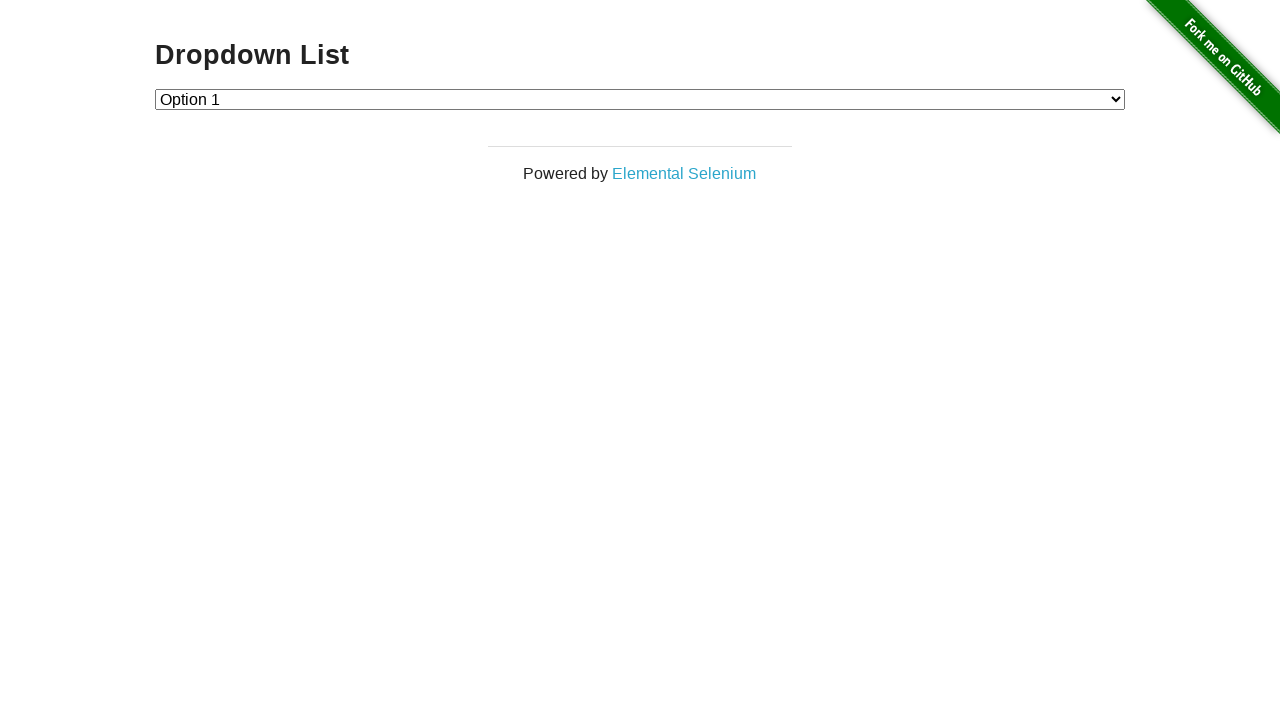

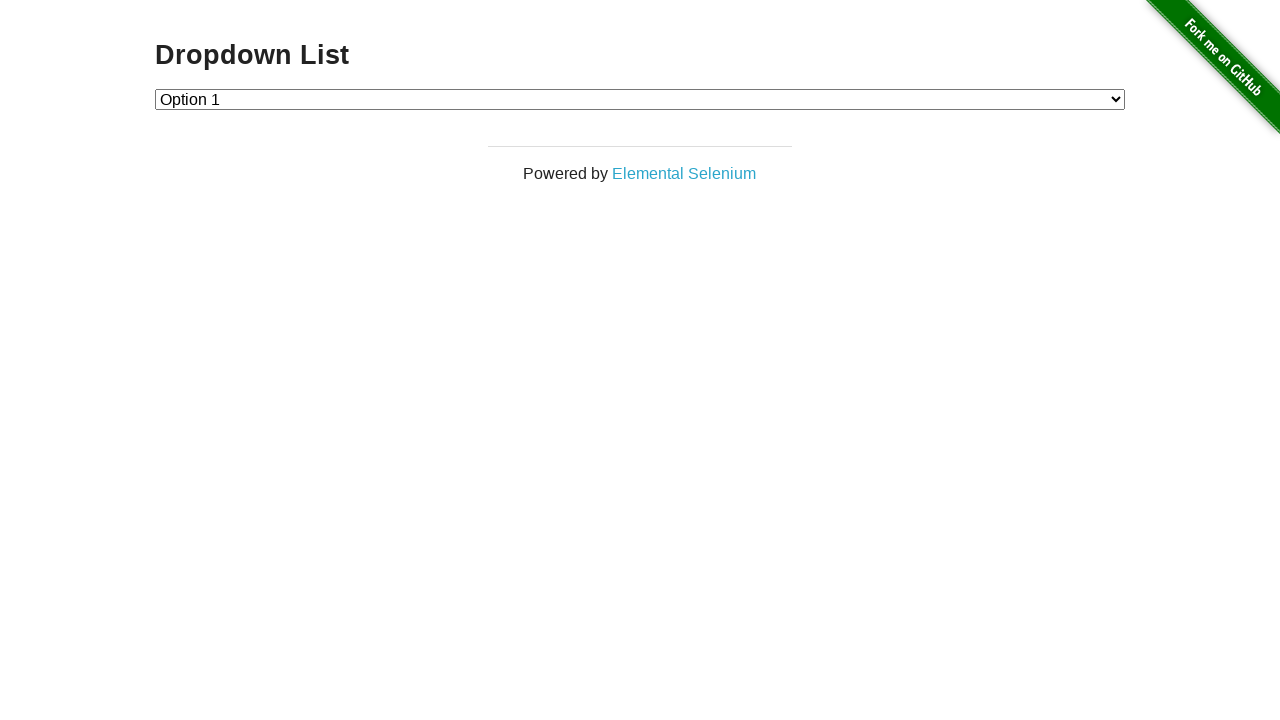